Navigates to a test report dashboard, clicks on a report item, and waits for the test suites content to load.

Starting URL: https://claropaymovil.vercel.app

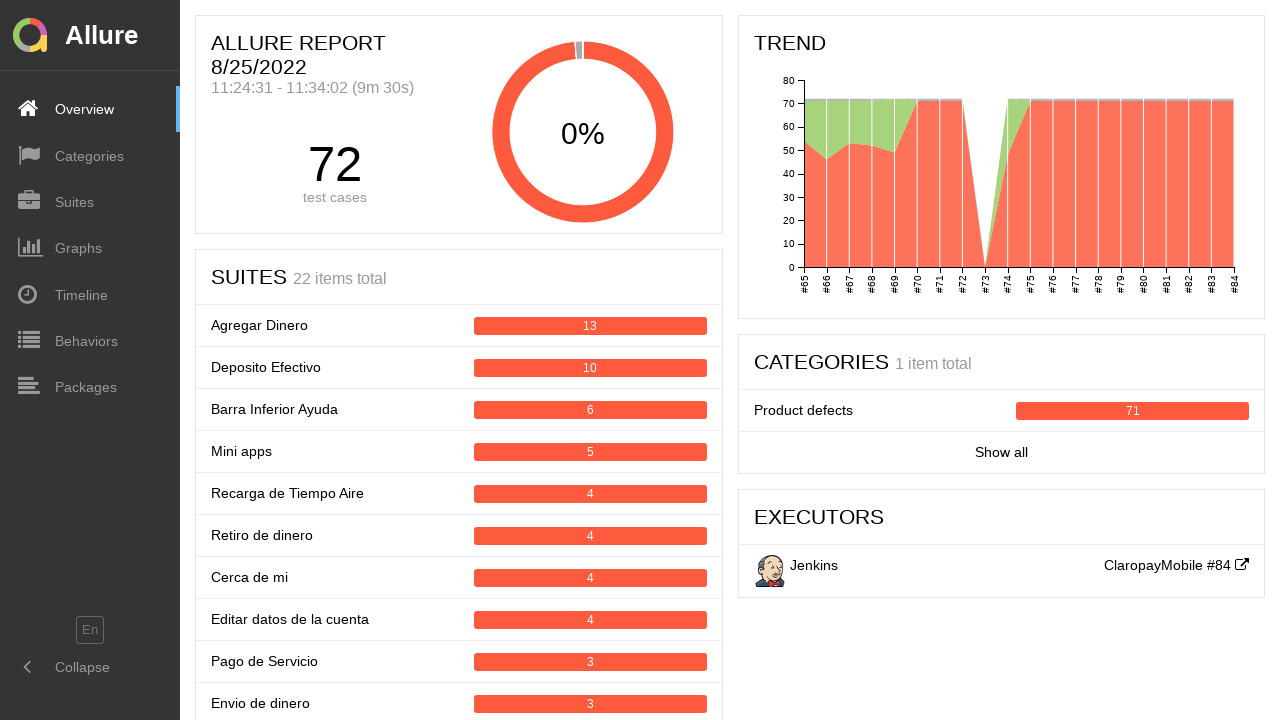

Waited for page to fully load (networkidle state)
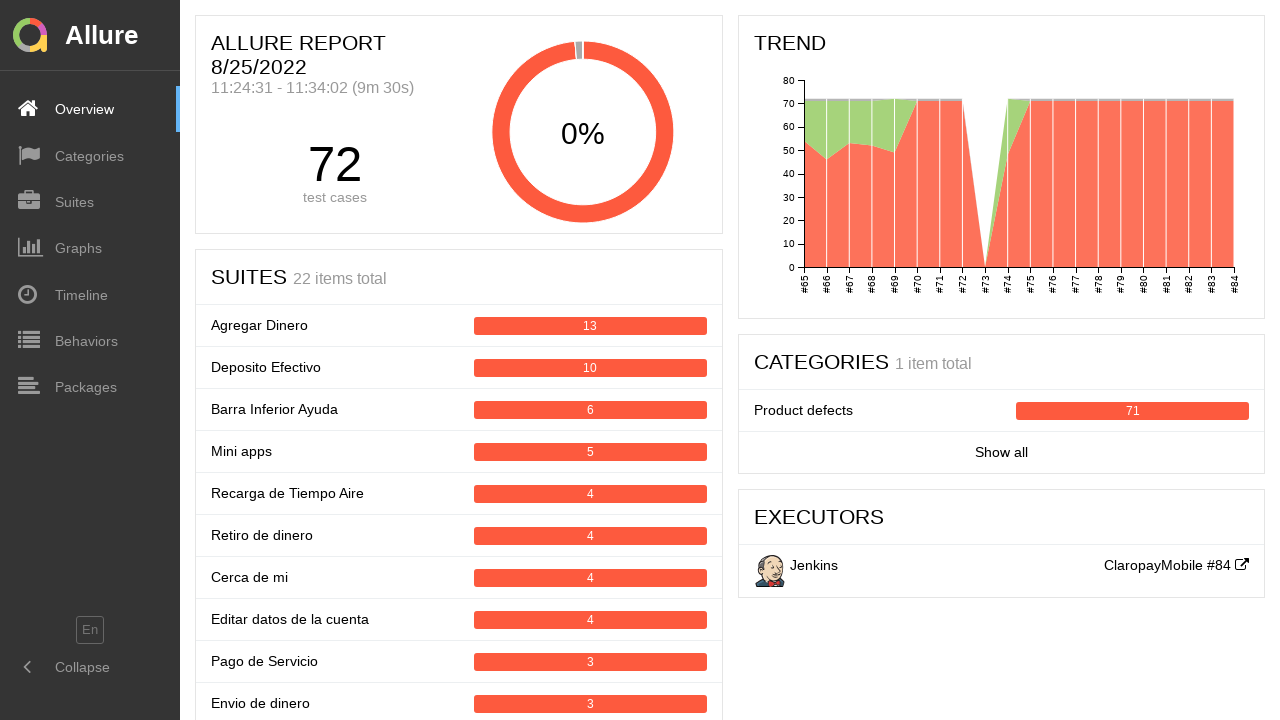

Total cases widget became visible
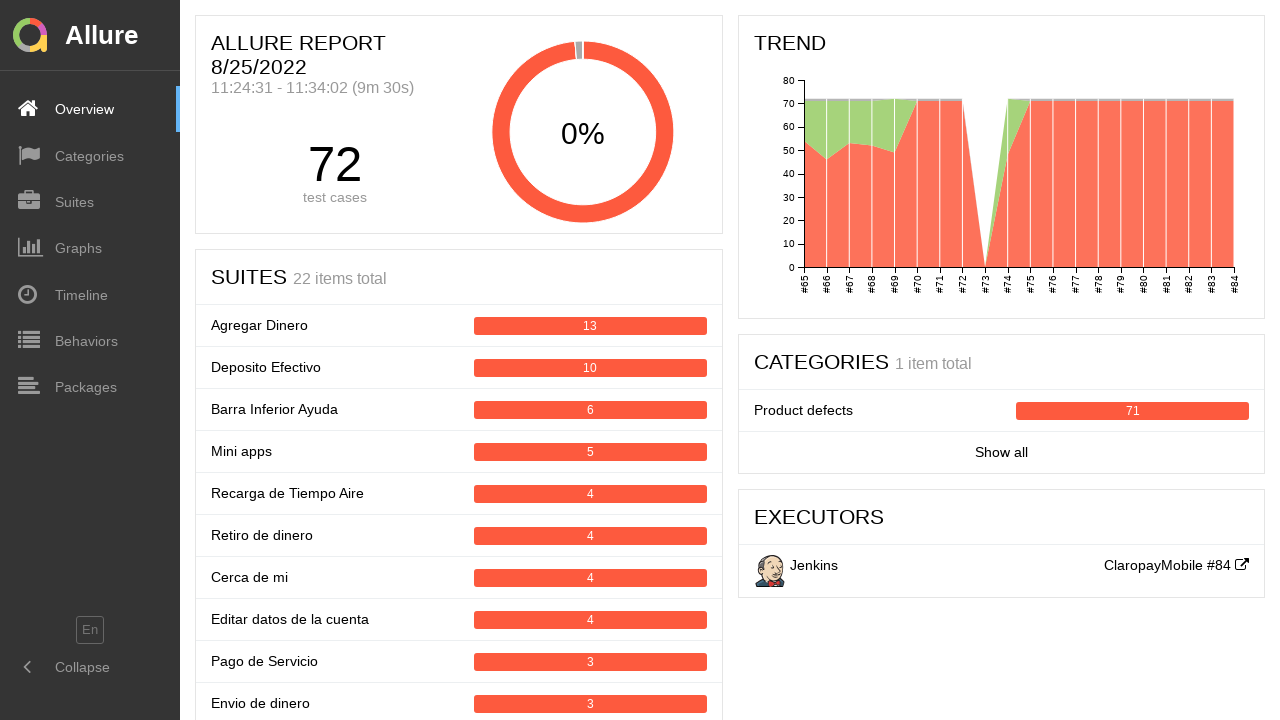

Clicked on the 11th report item in the list at (459, 470) on #content > div > div.app__content > div > div:nth-child(1) > div:nth-child(2) > 
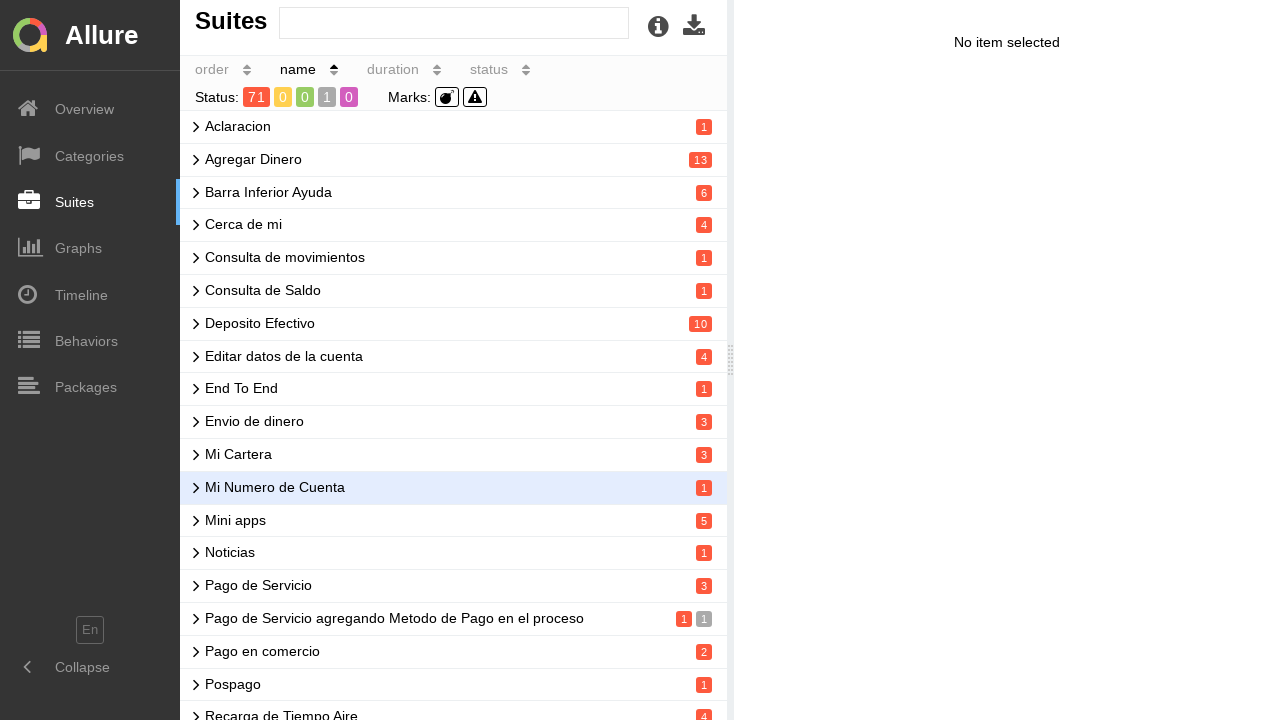

Test suites content loaded successfully
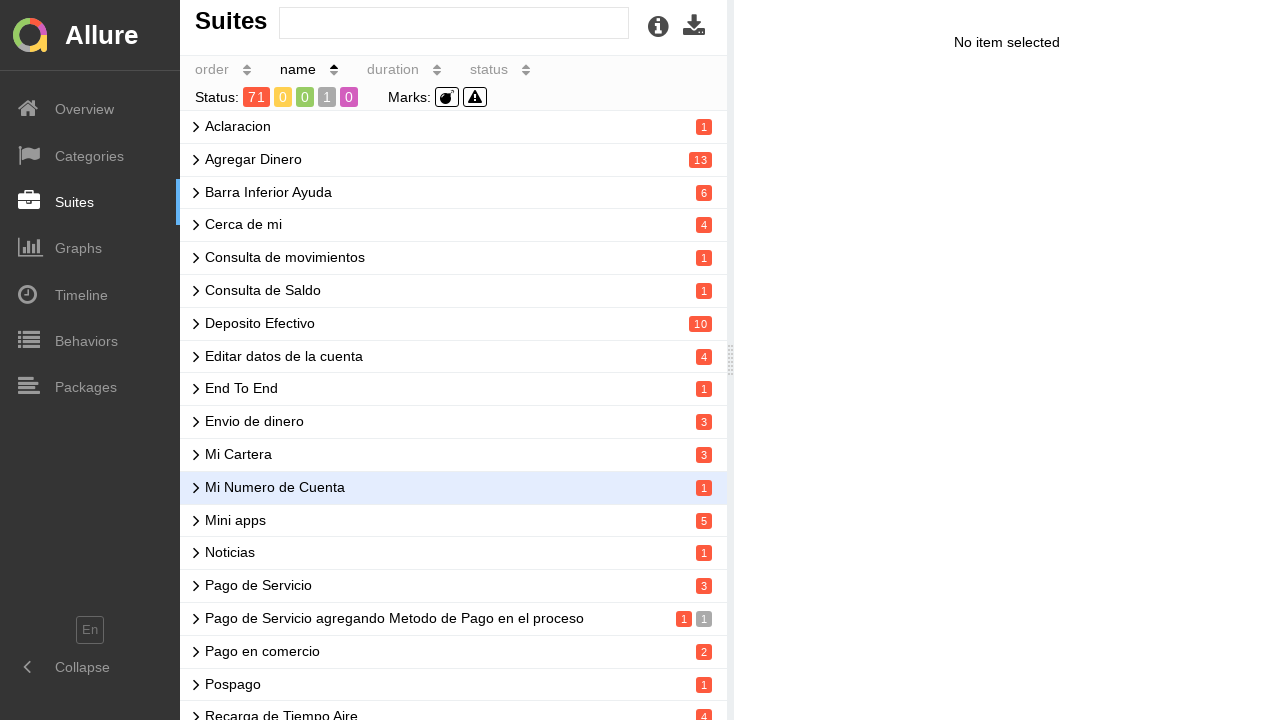

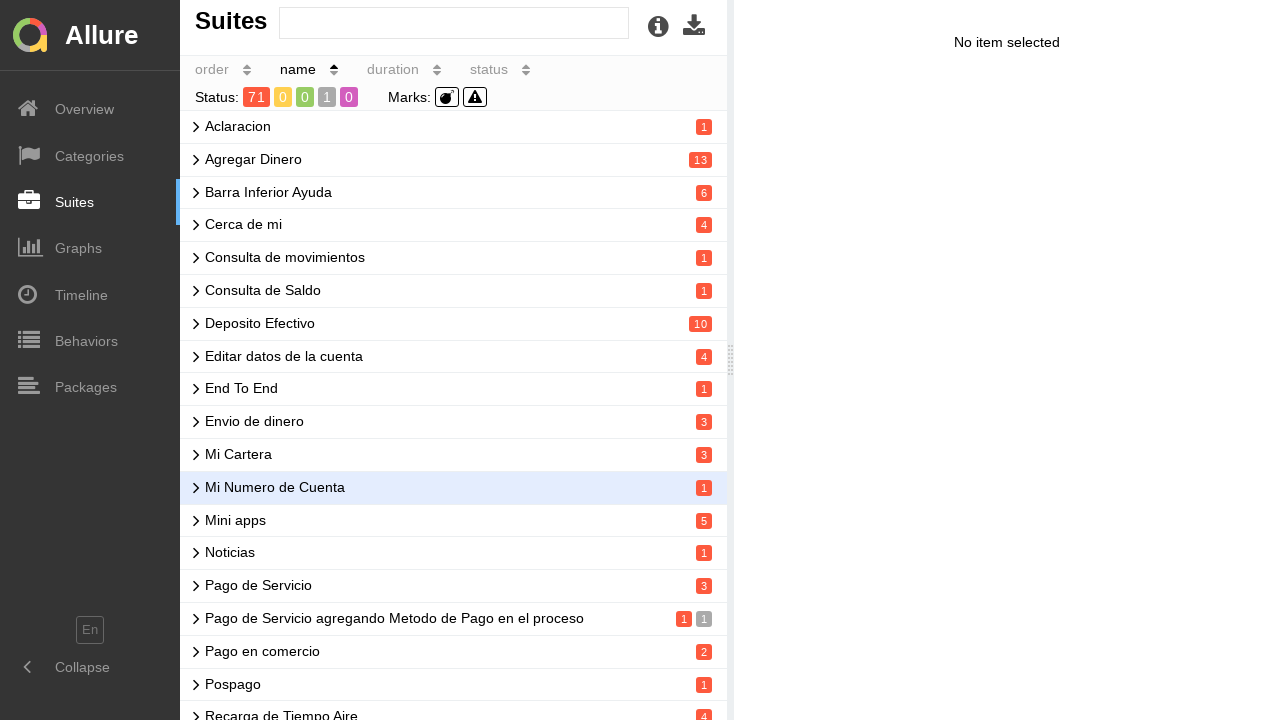